Navigates to a checkbox exercise page and toggles the state of two checkboxes

Starting URL: http://the-internet.herokuapp.com

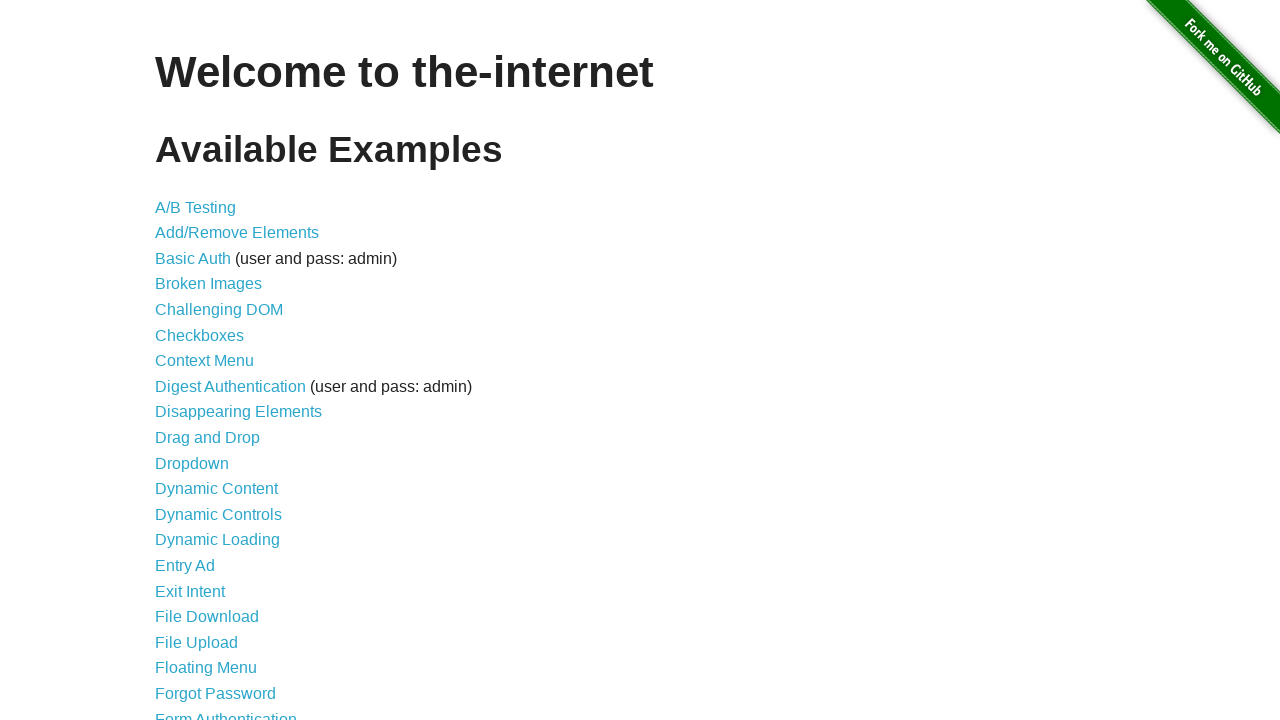

Clicked on Checkboxes link to navigate to exercise page at (200, 335) on text=Checkboxes
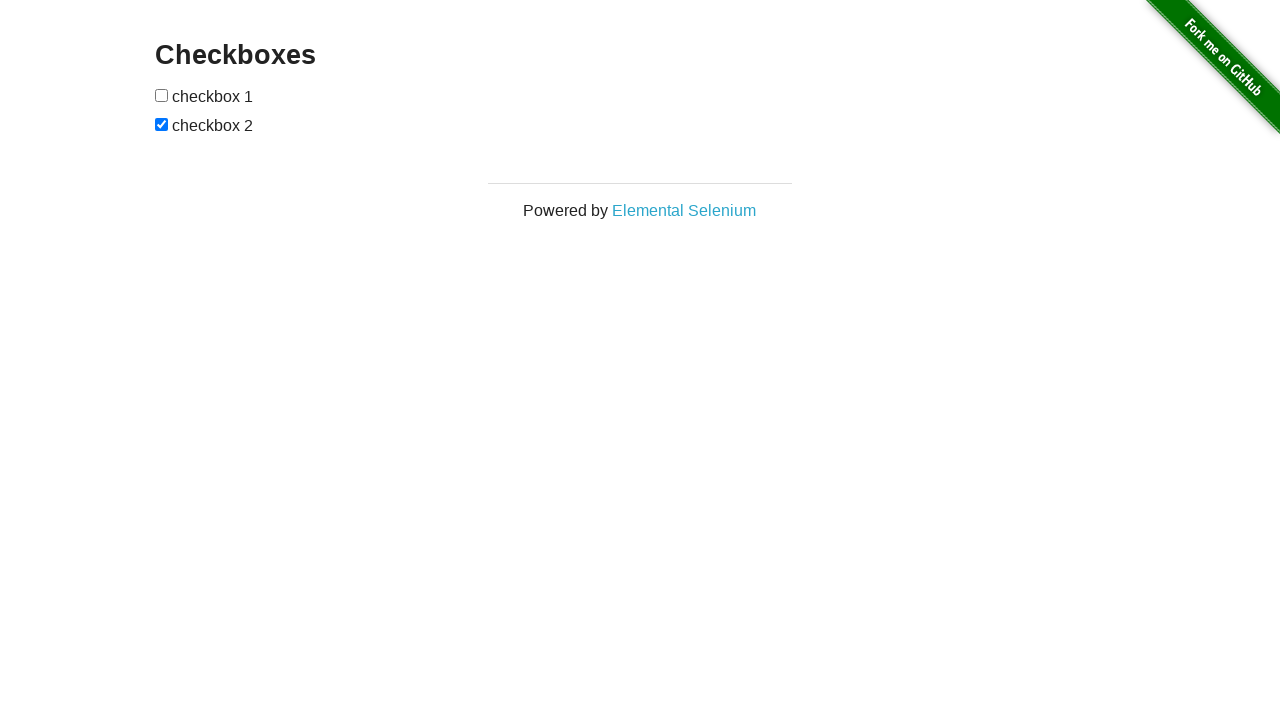

Checkboxes page loaded and form inputs visible
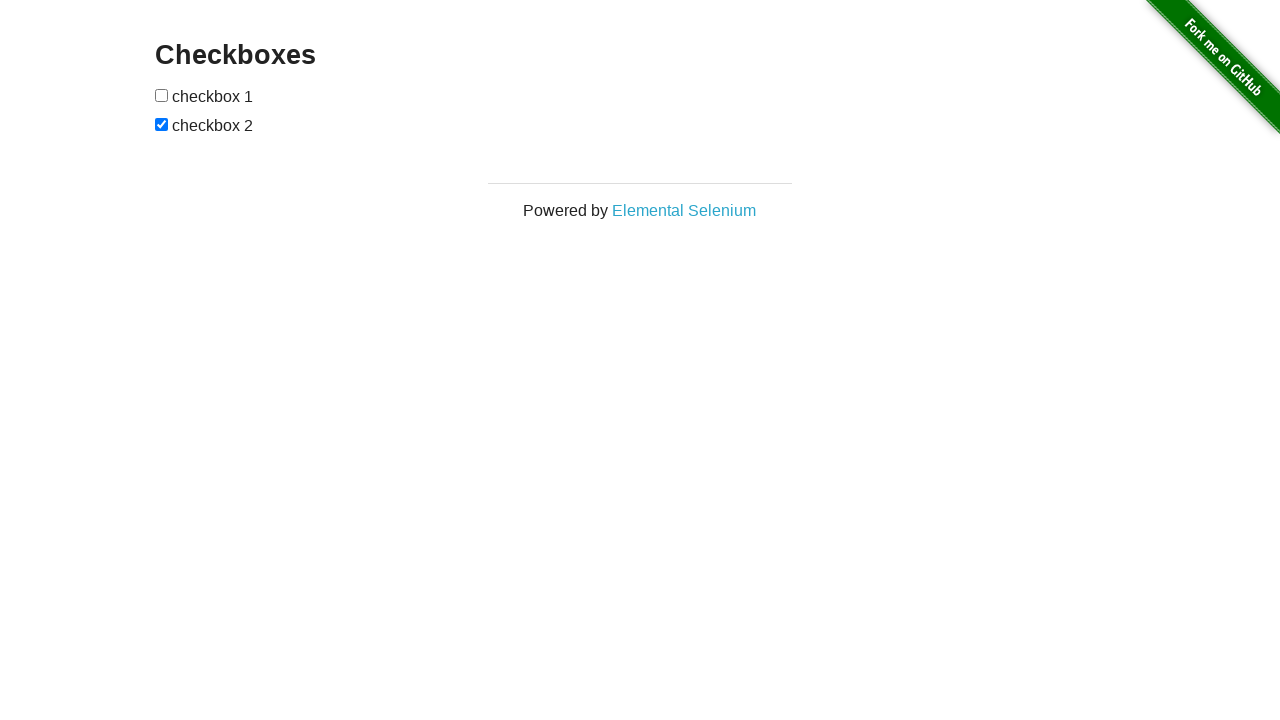

Toggled first checkbox state at (162, 95) on xpath=/html/body/div[2]/div/div/form/input[1]
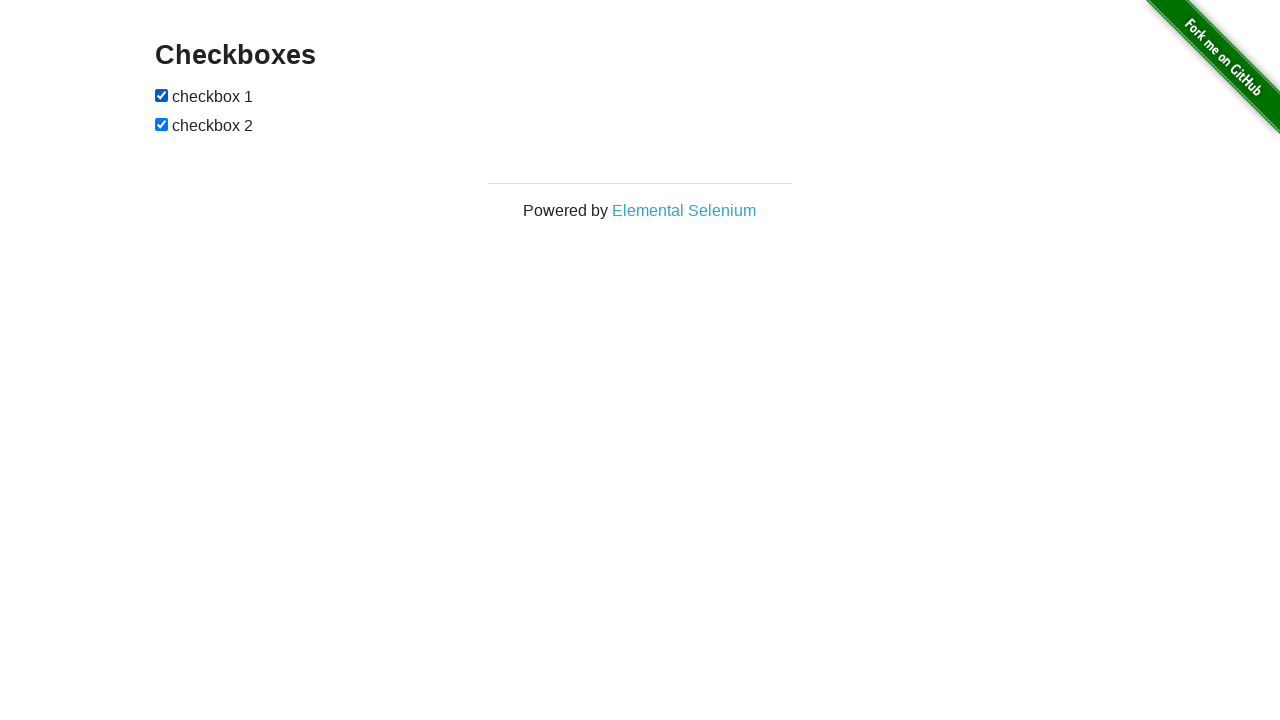

Toggled second checkbox state at (162, 124) on xpath=/html/body/div[2]/div/div/form/input[2]
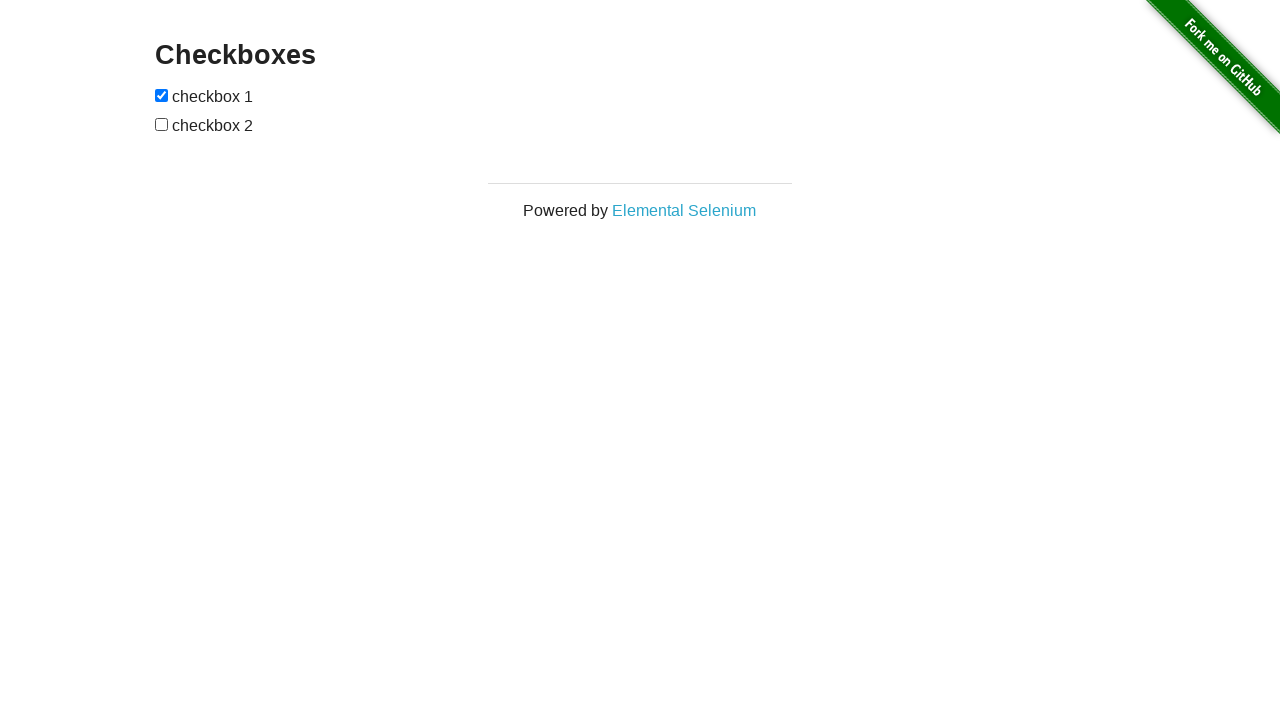

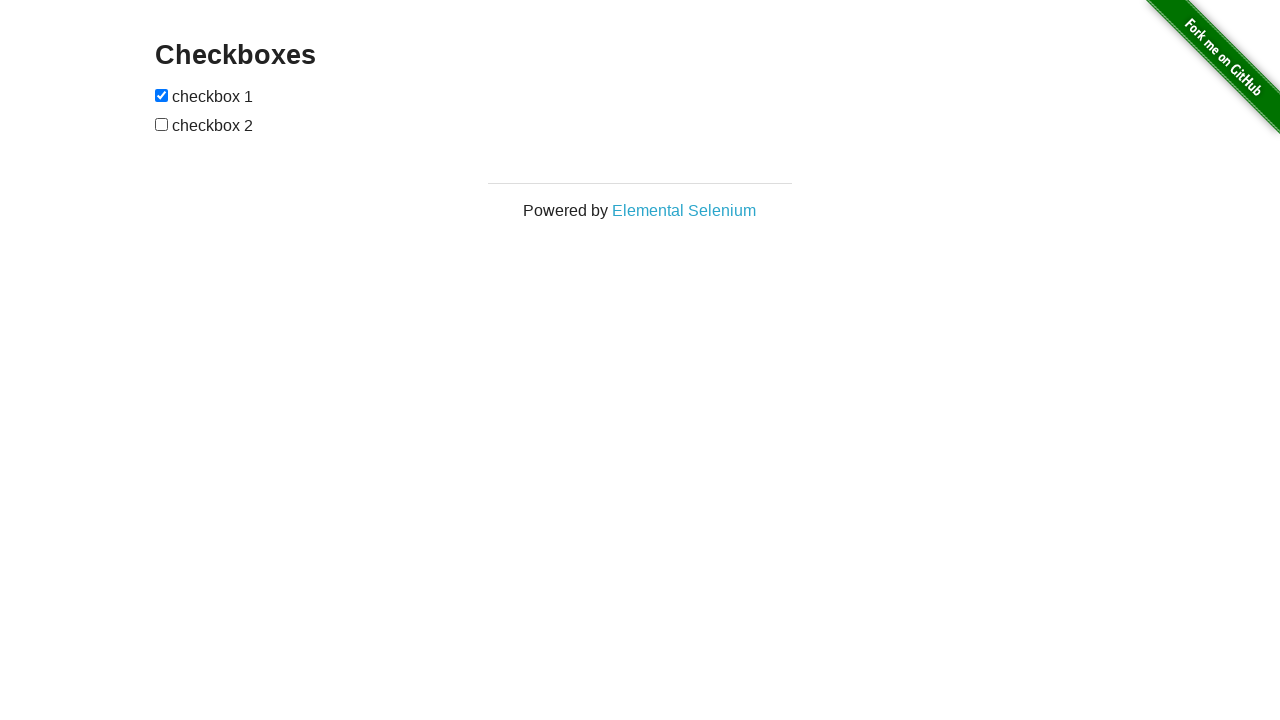